Tests various mouse interactions including single click, double click, and right-click context menu on different web elements

Starting URL: https://training-support.net/webelements/mouse-events

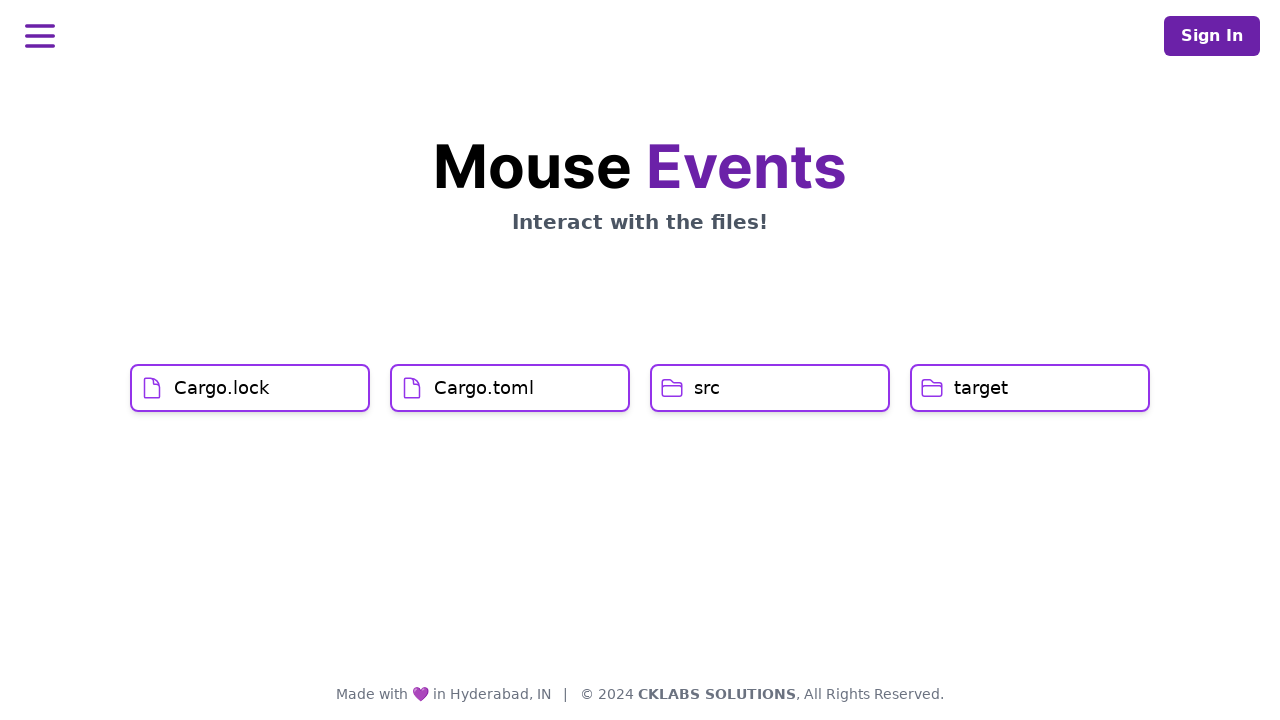

Located Cargo.lock element
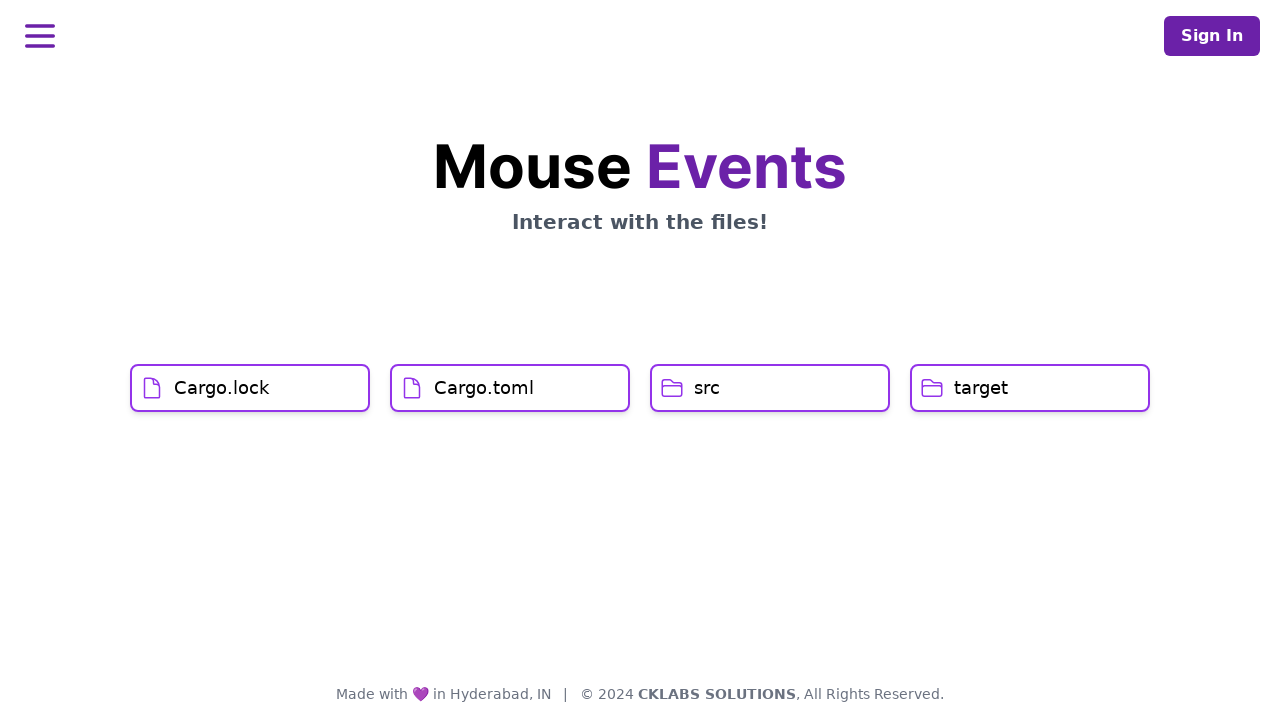

Located Cargo.toml element
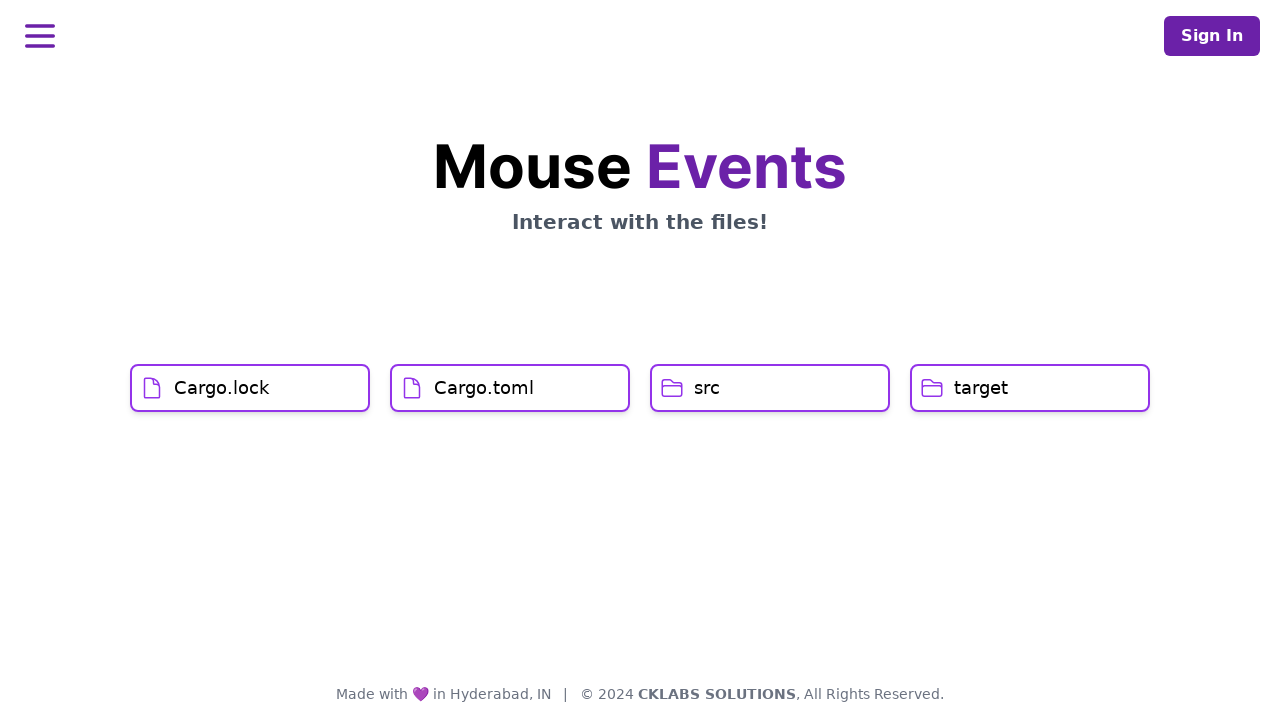

Located src element
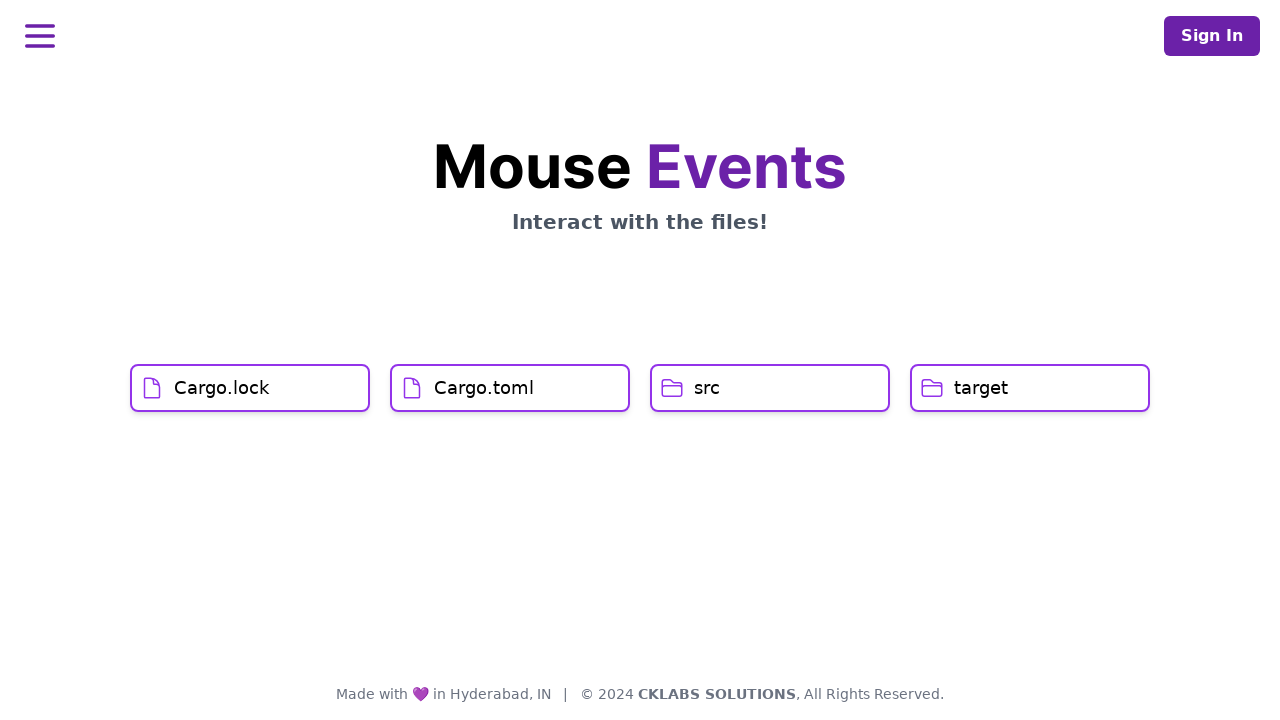

Located target element
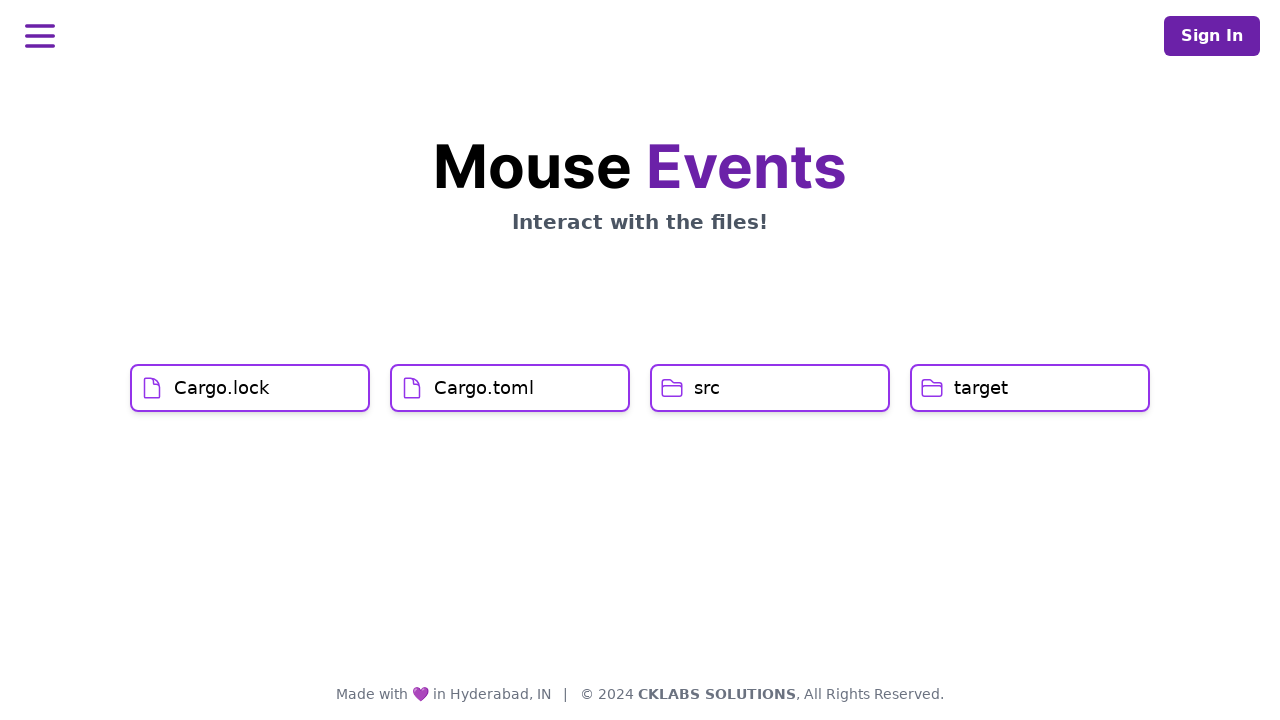

Single clicked on Cargo.lock element at (222, 388) on h1:text('Cargo.lock')
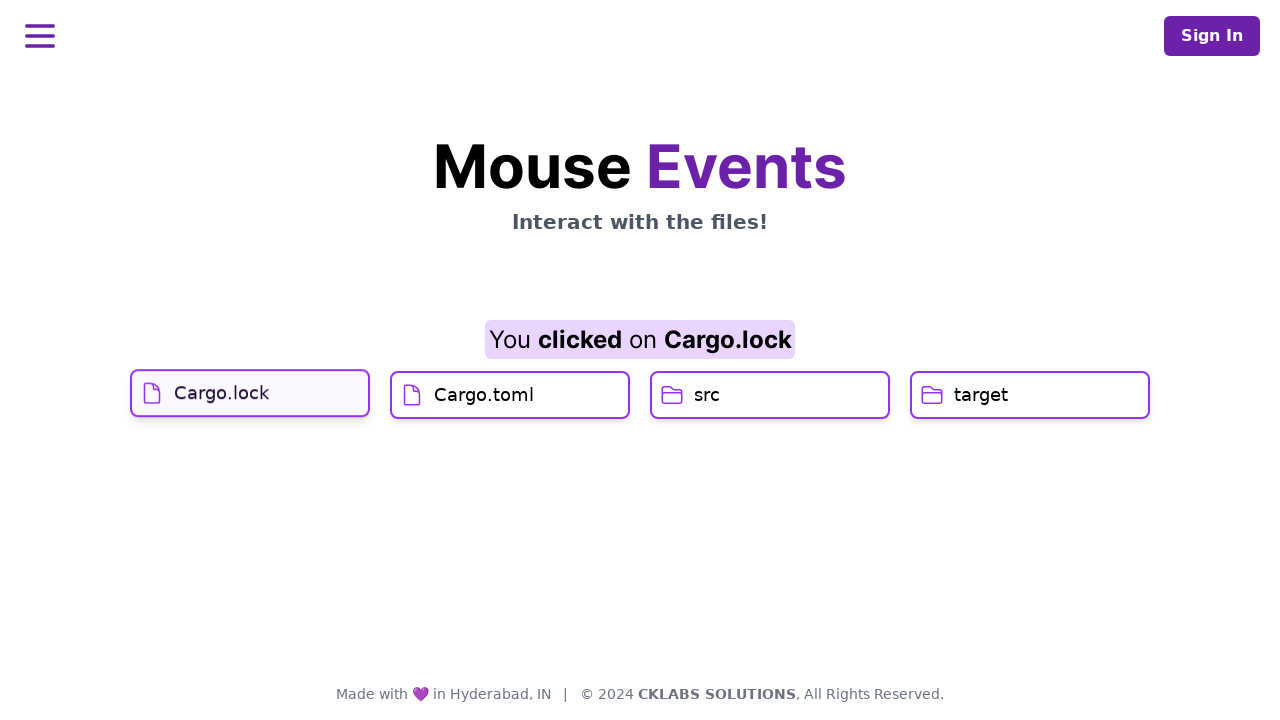

Waited 2 seconds after clicking Cargo.lock
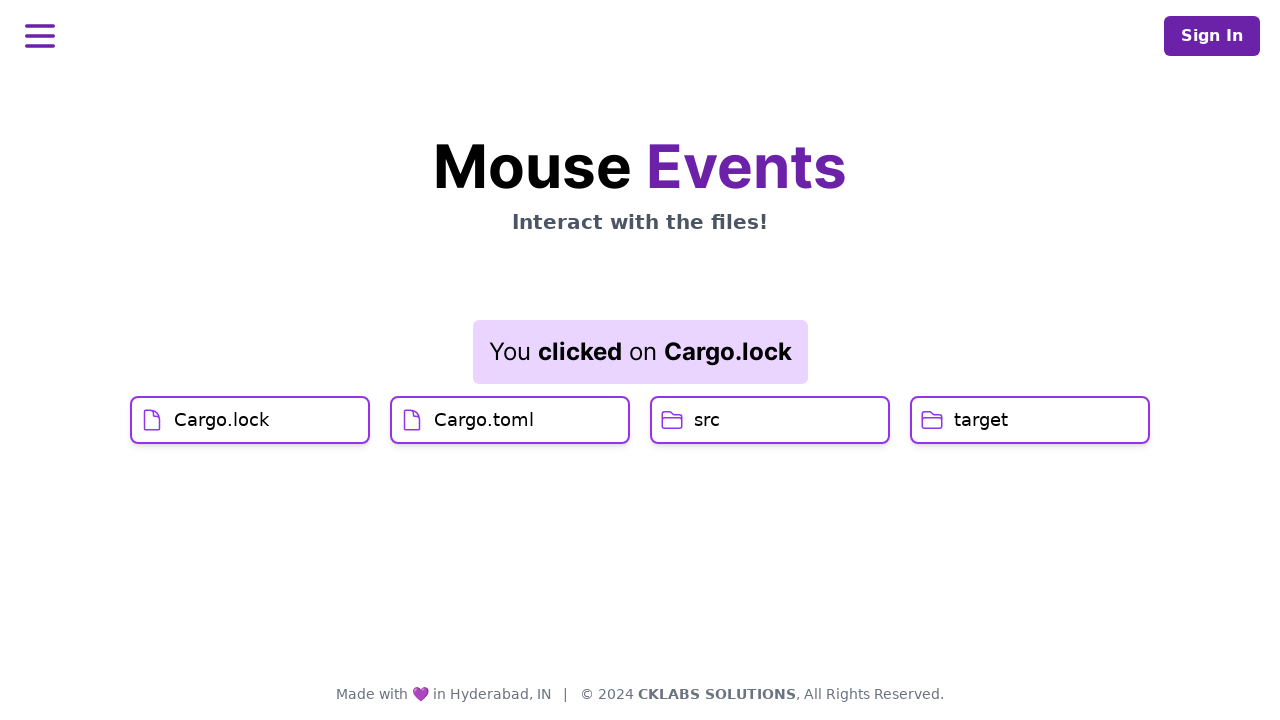

Hovered over Cargo.toml element at (484, 420) on h1:text('Cargo.toml')
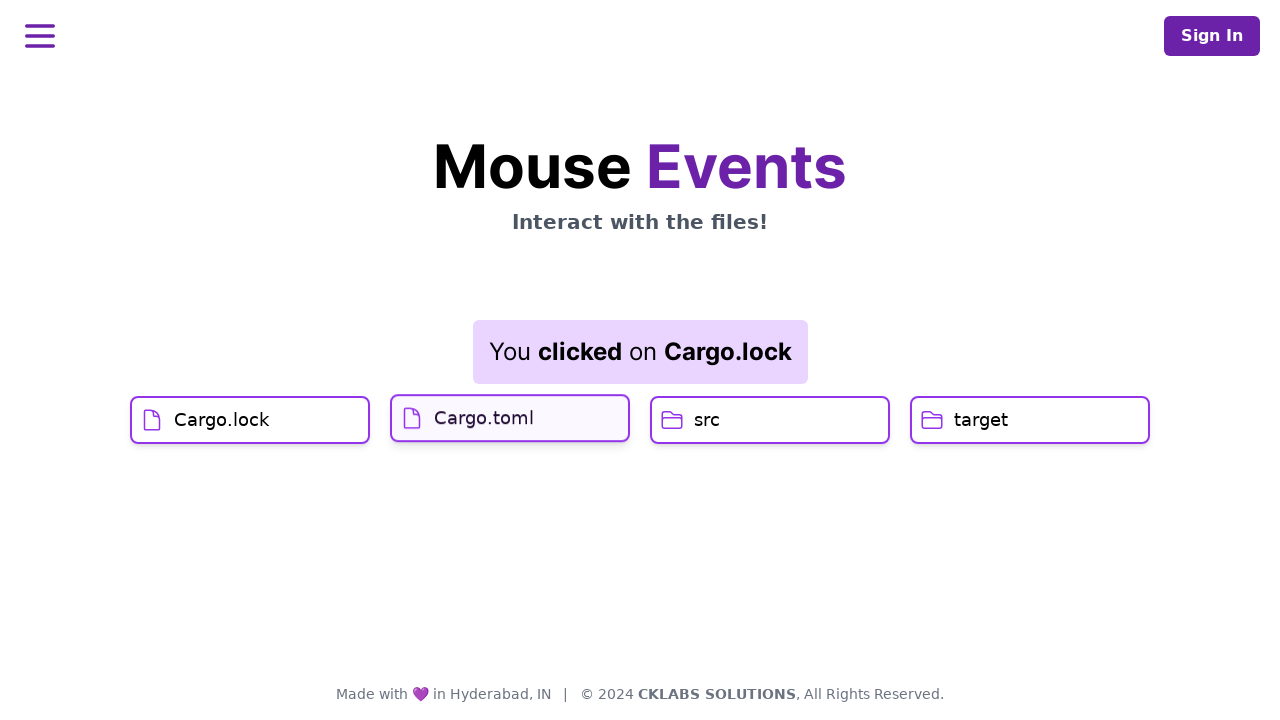

Waited 4 seconds after hovering over Cargo.toml
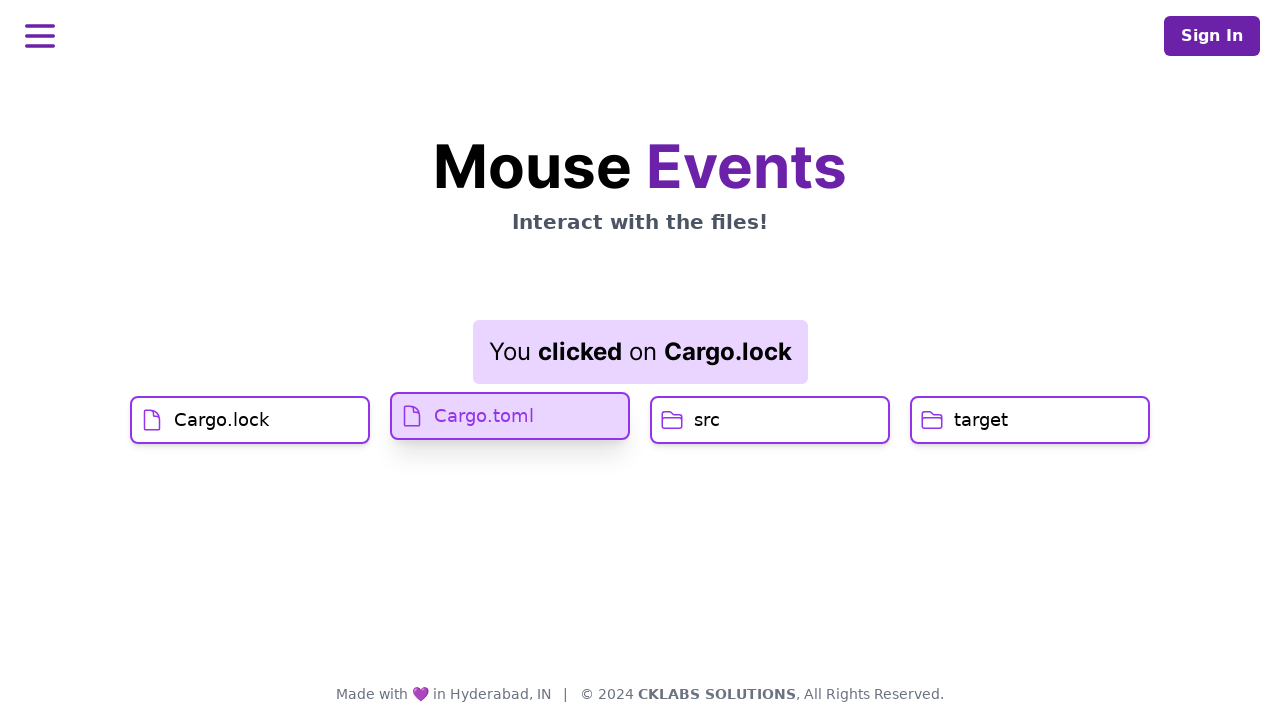

Single clicked on Cargo.toml element at (484, 416) on h1:text('Cargo.toml')
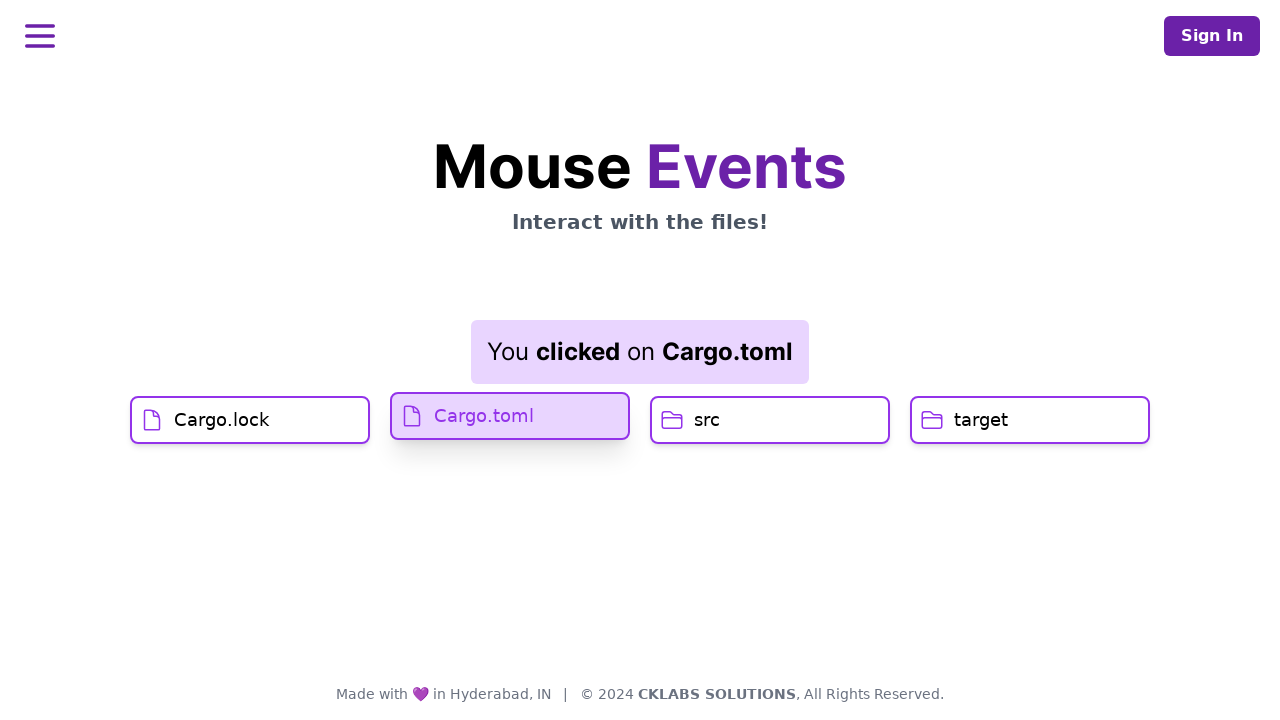

Retrieved confirmation message after clicking Cargo.toml: You clicked on Cargo.toml
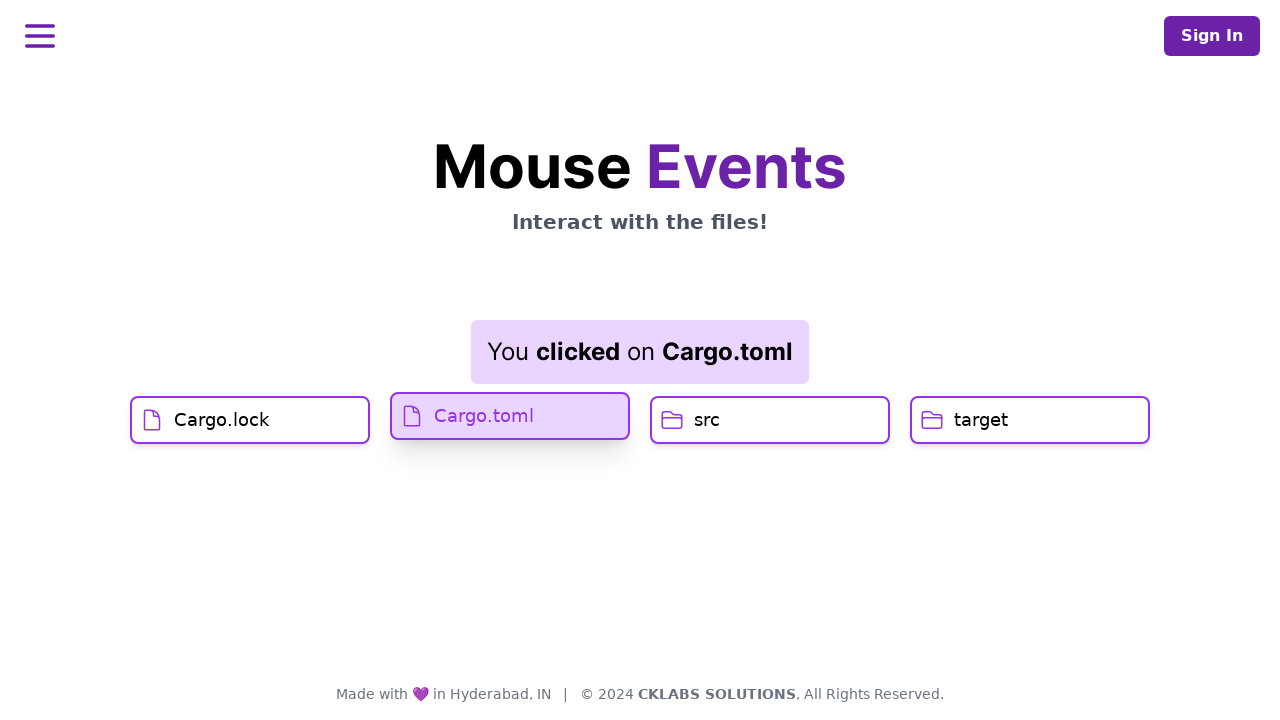

Double clicked on src element at (707, 420) on h1:text('src')
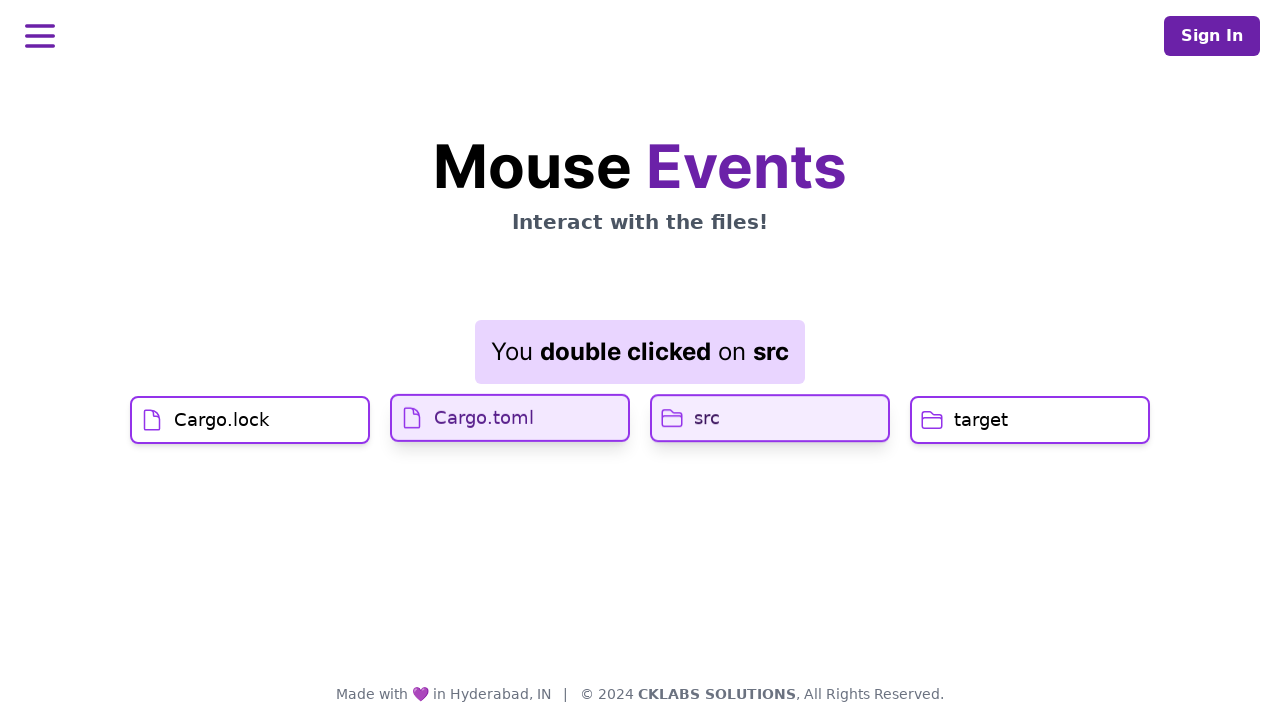

Waited 5 seconds after double clicking src
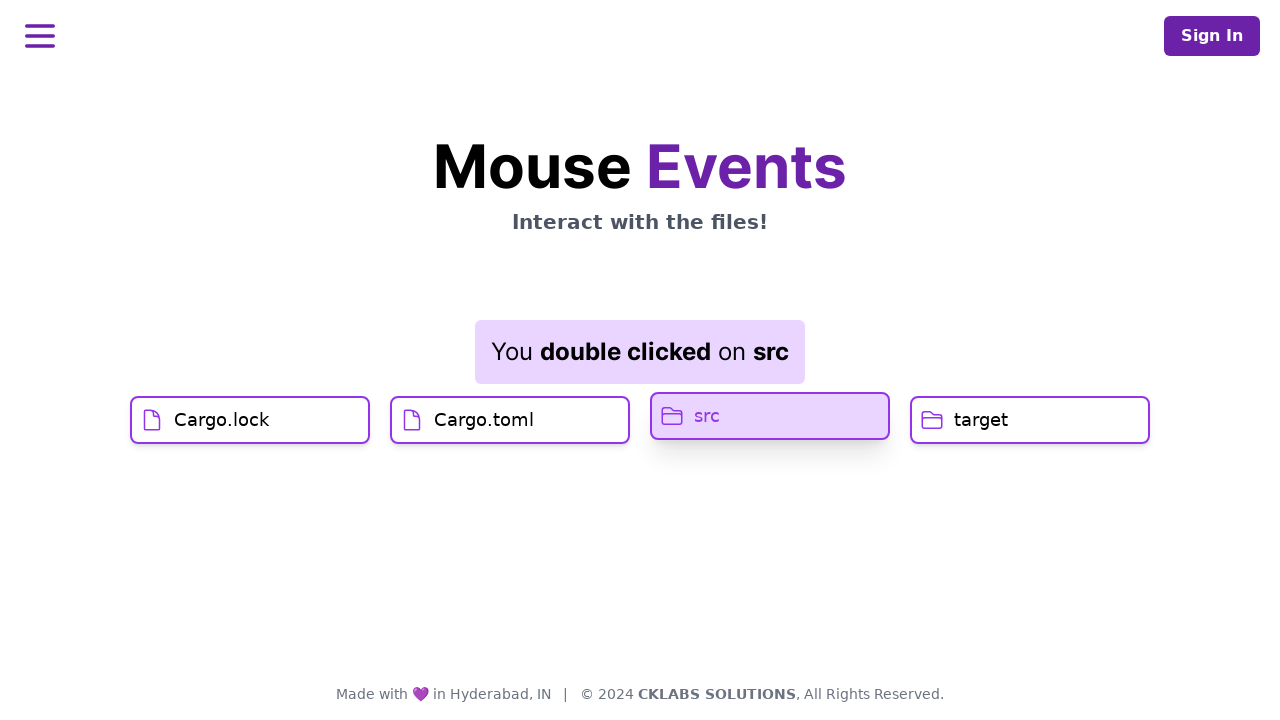

Right clicked on target element to open context menu at (981, 420) on h1:text('target')
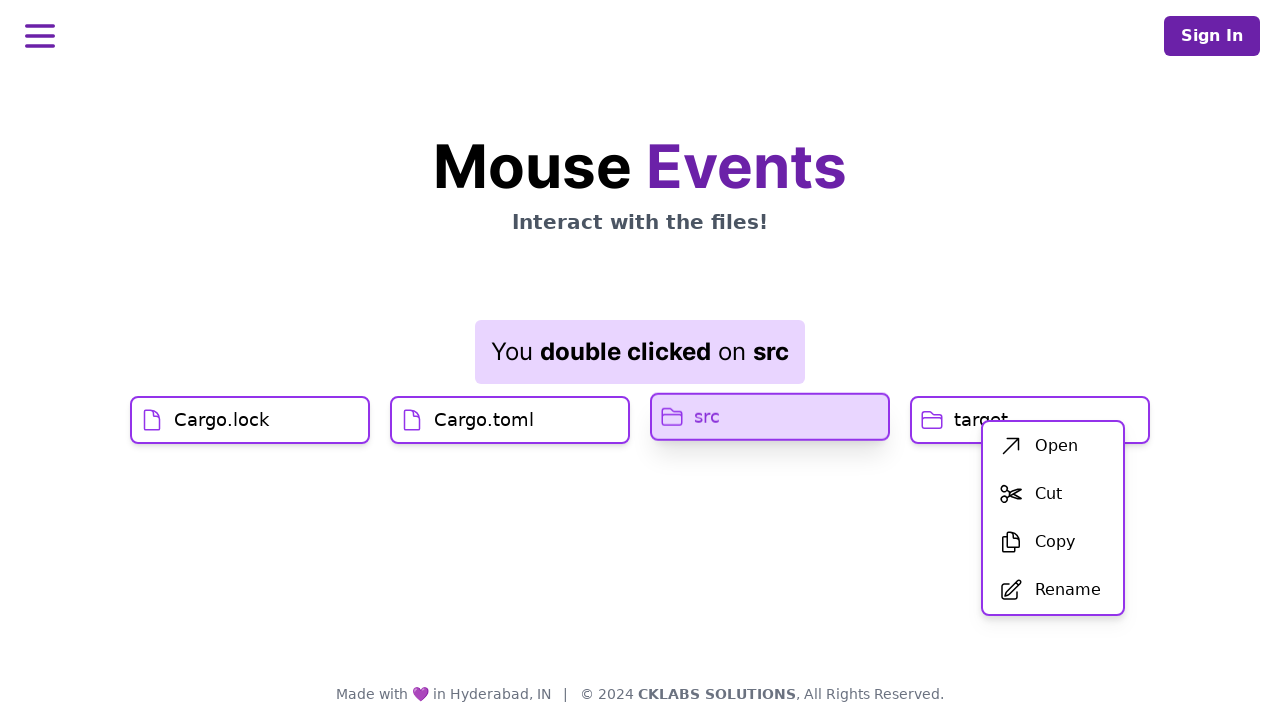

Waited 3 seconds for context menu to appear
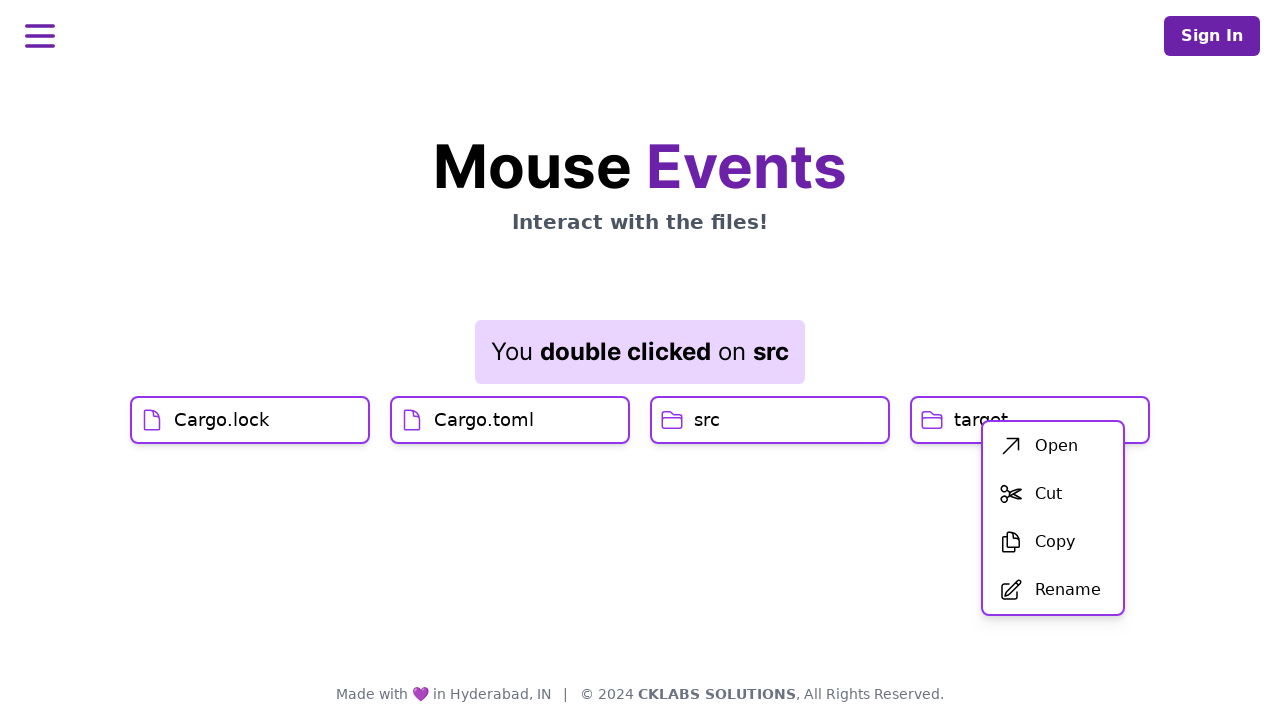

Clicked on 'Open' option in context menu at (1056, 446) on span:text('Open')
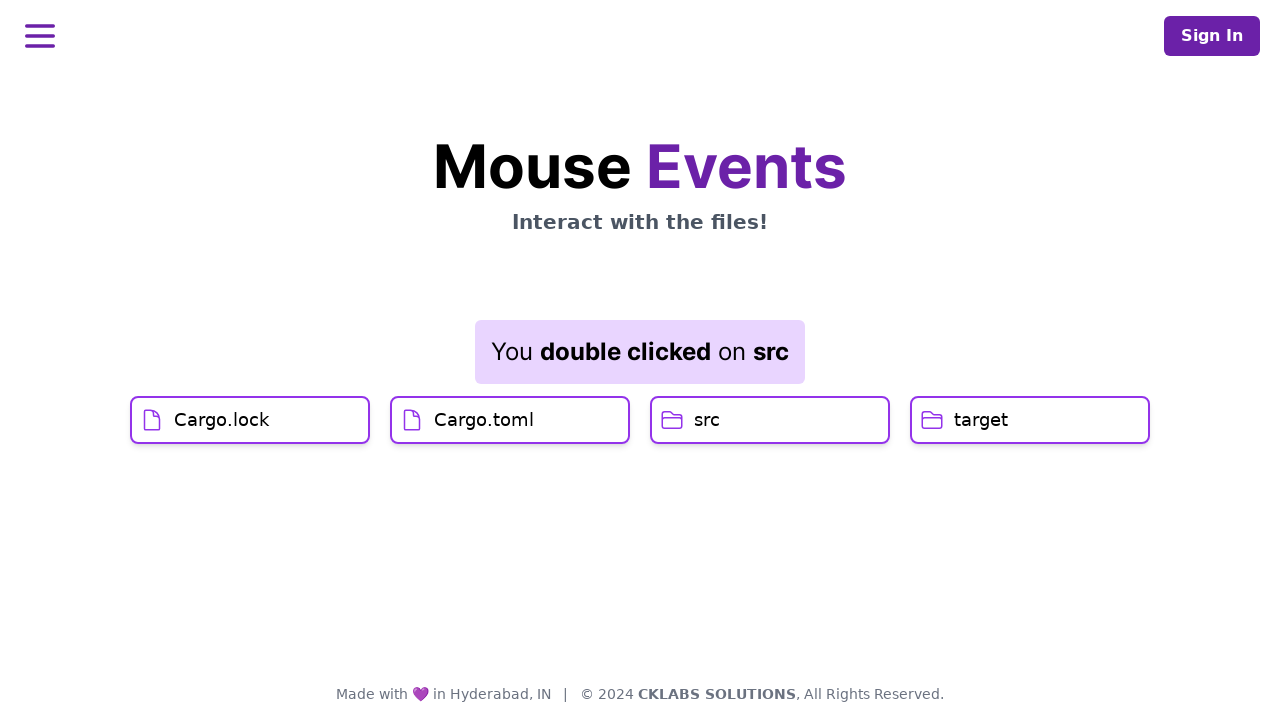

Waited 3 seconds after clicking Open option
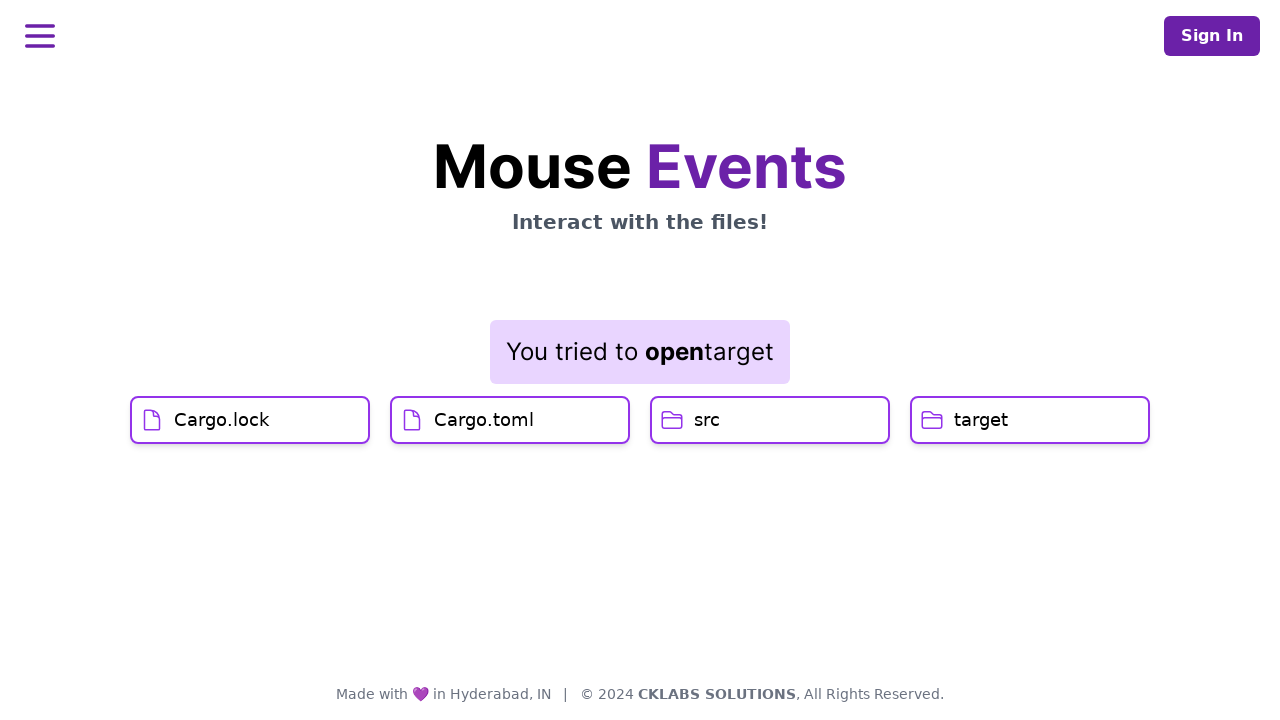

Retrieved final confirmation message: You tried to opentarget
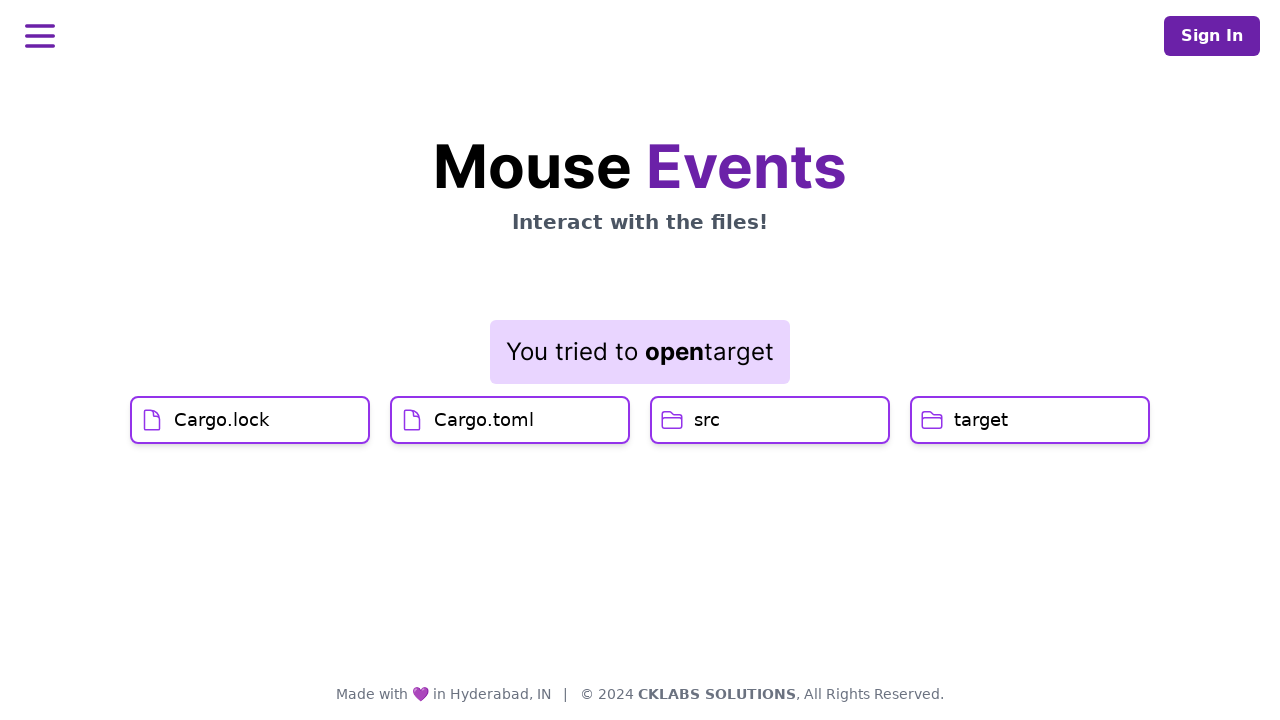

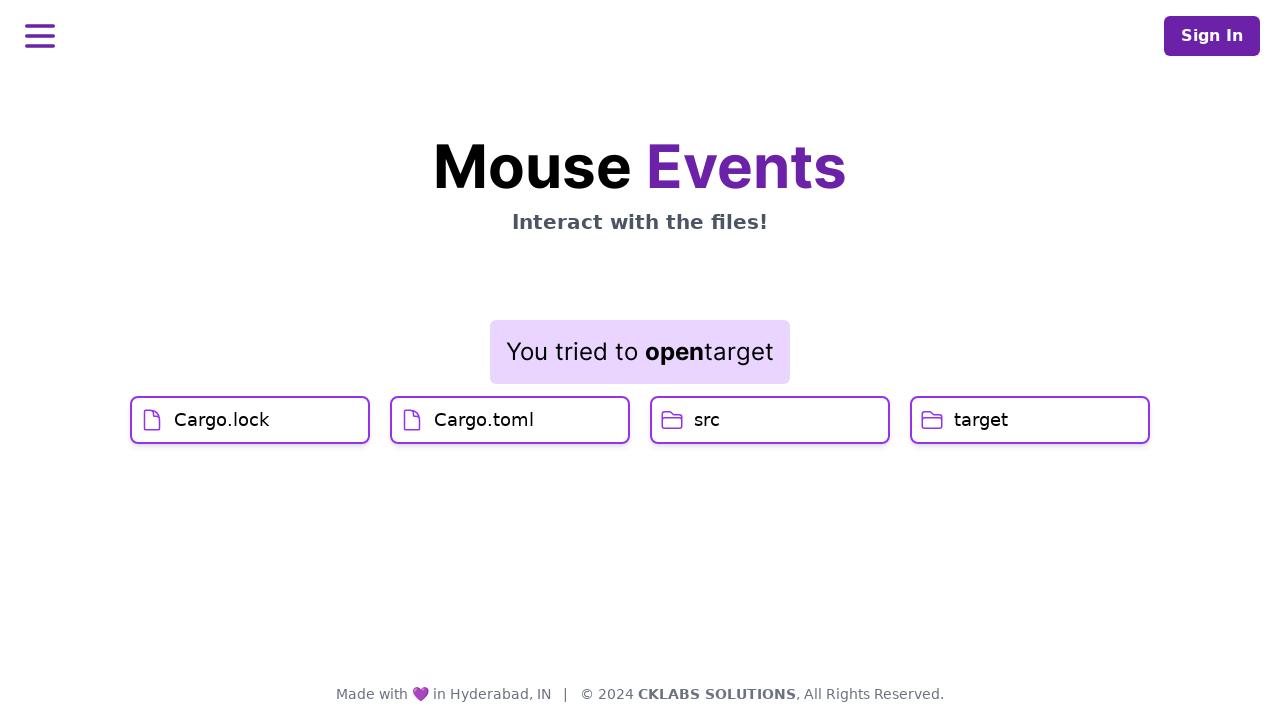